Tests C++ code compilation on tio.run by entering code and input, then running the compilation

Starting URL: https://tio.run/#cpp-gcc

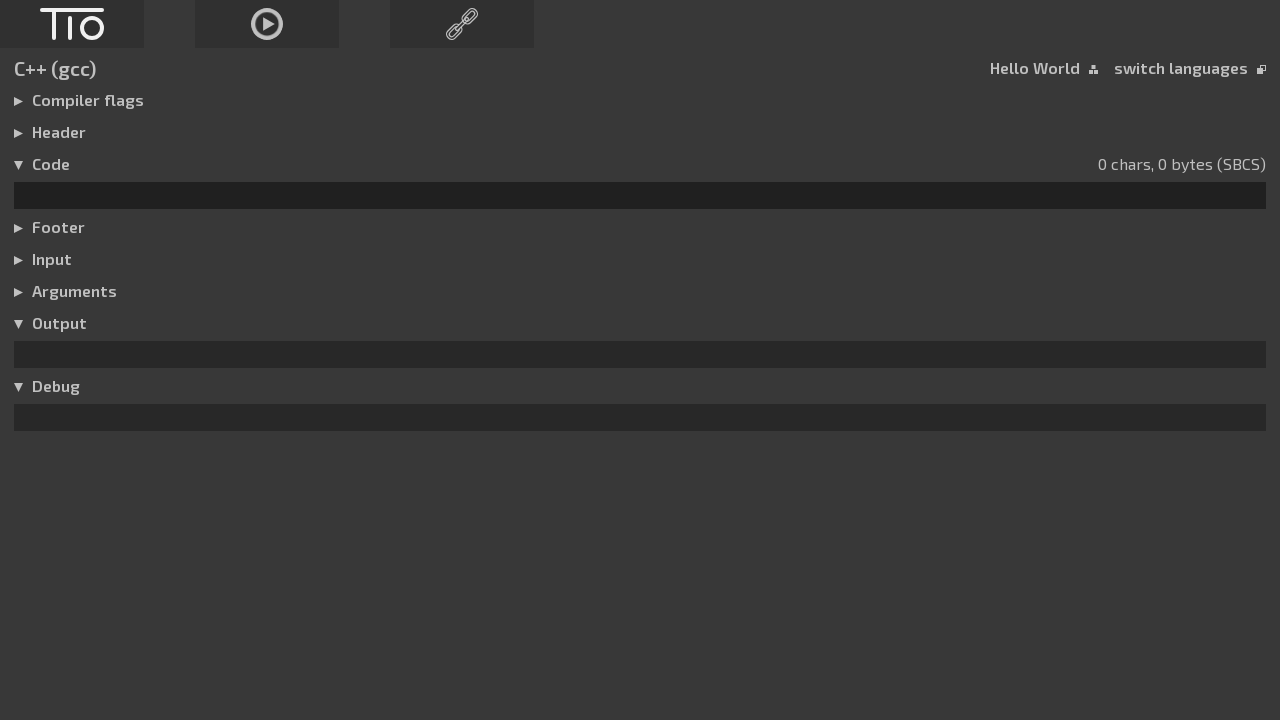

Entered C++ code in the editor on #code
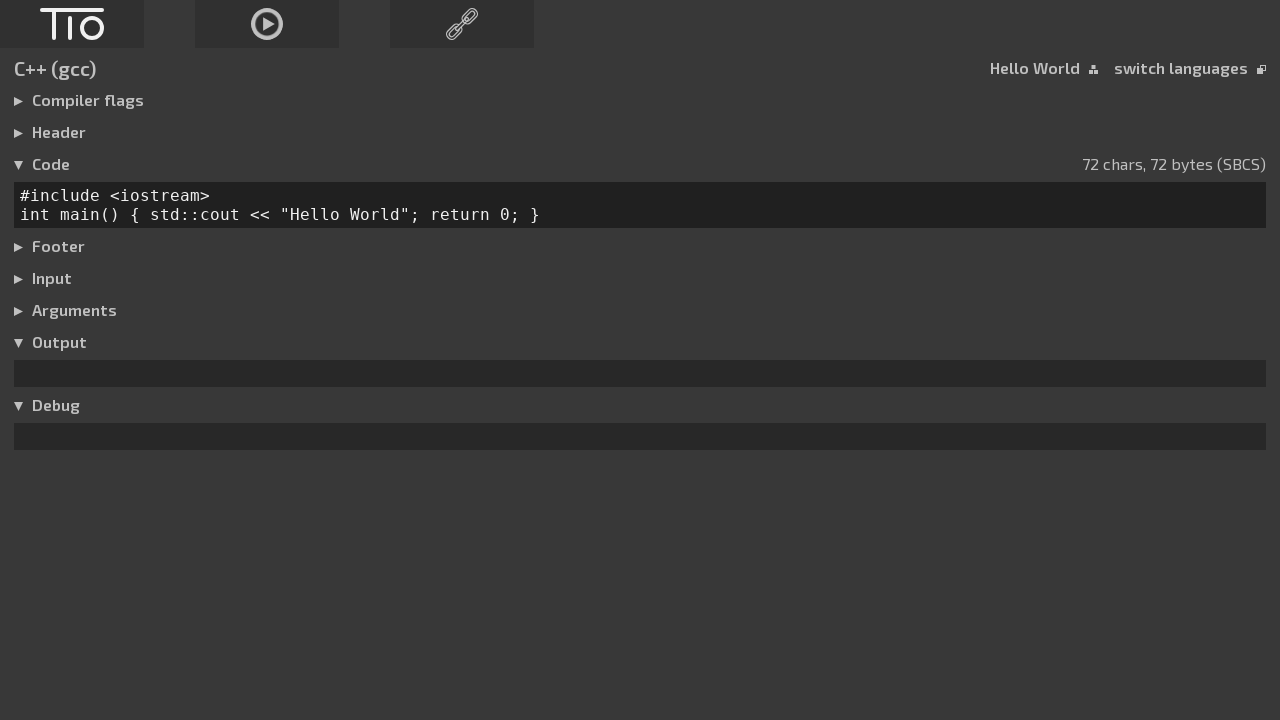

Expanded input section at (23, 280) on xpath=/html/body/div[1]/div[4]/h3[5]/label
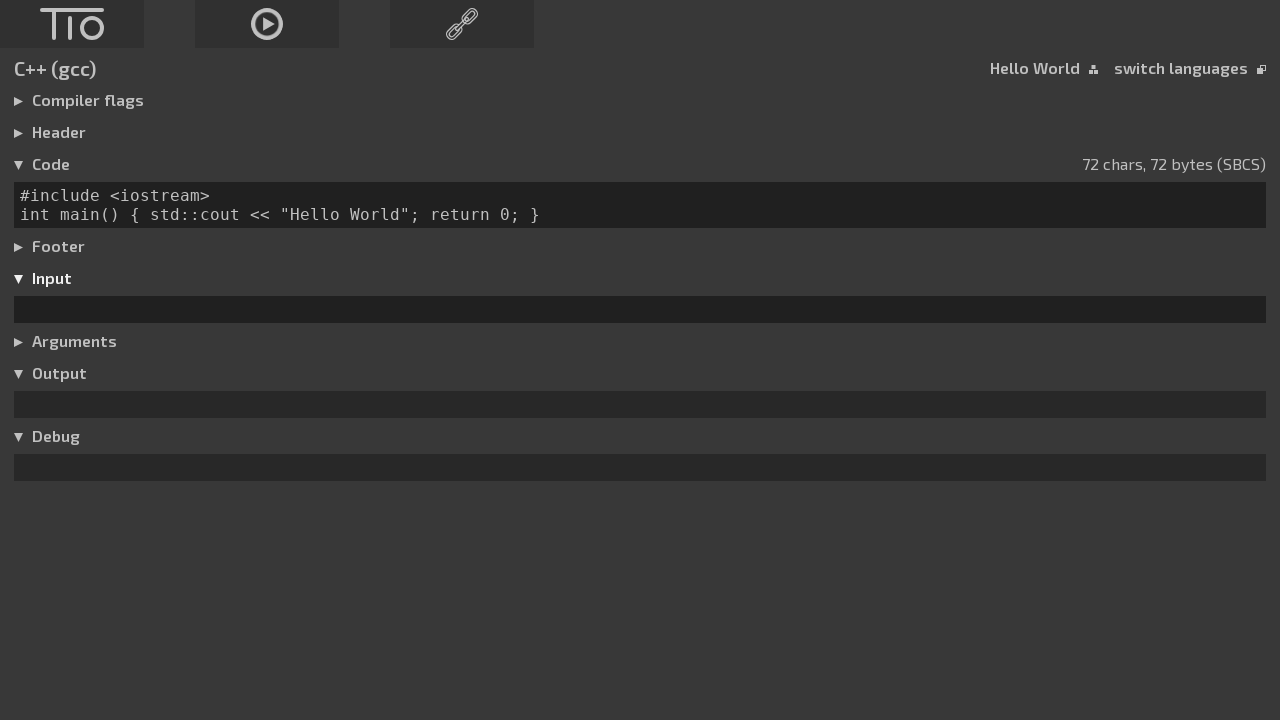

Entered test input data on #input
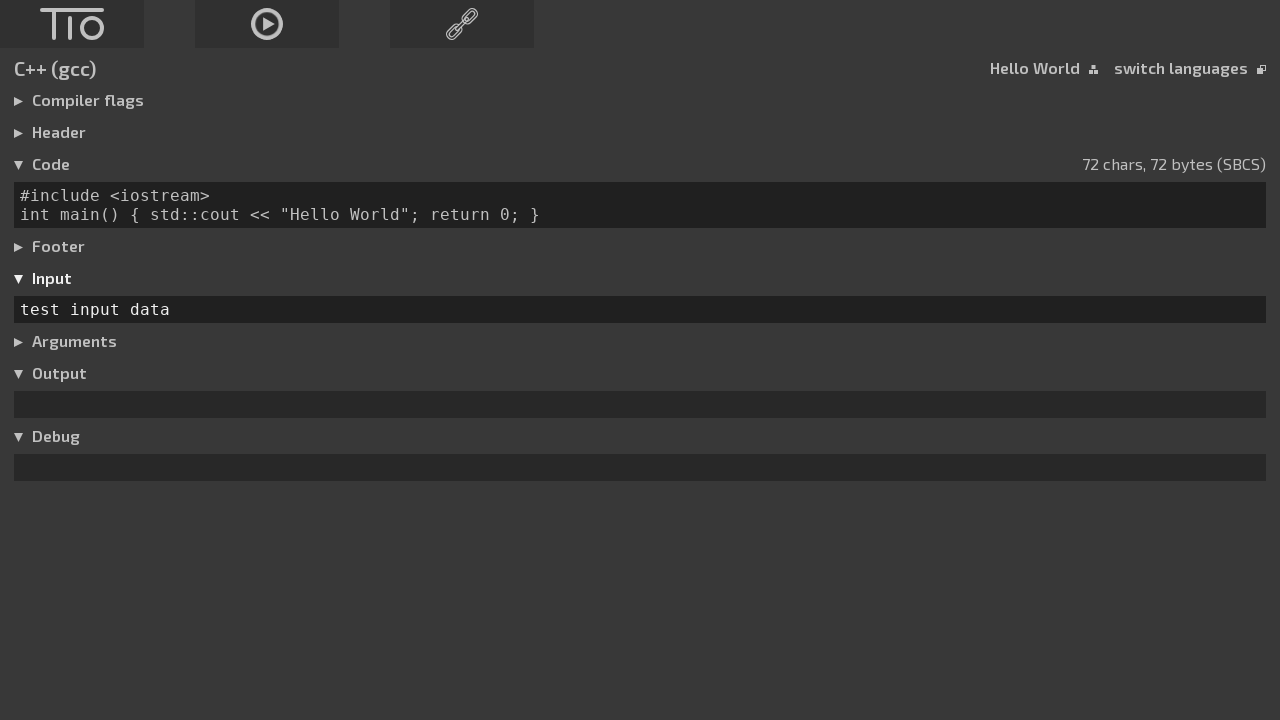

Clicked run button to compile and execute C++ code at (267, 24) on #run
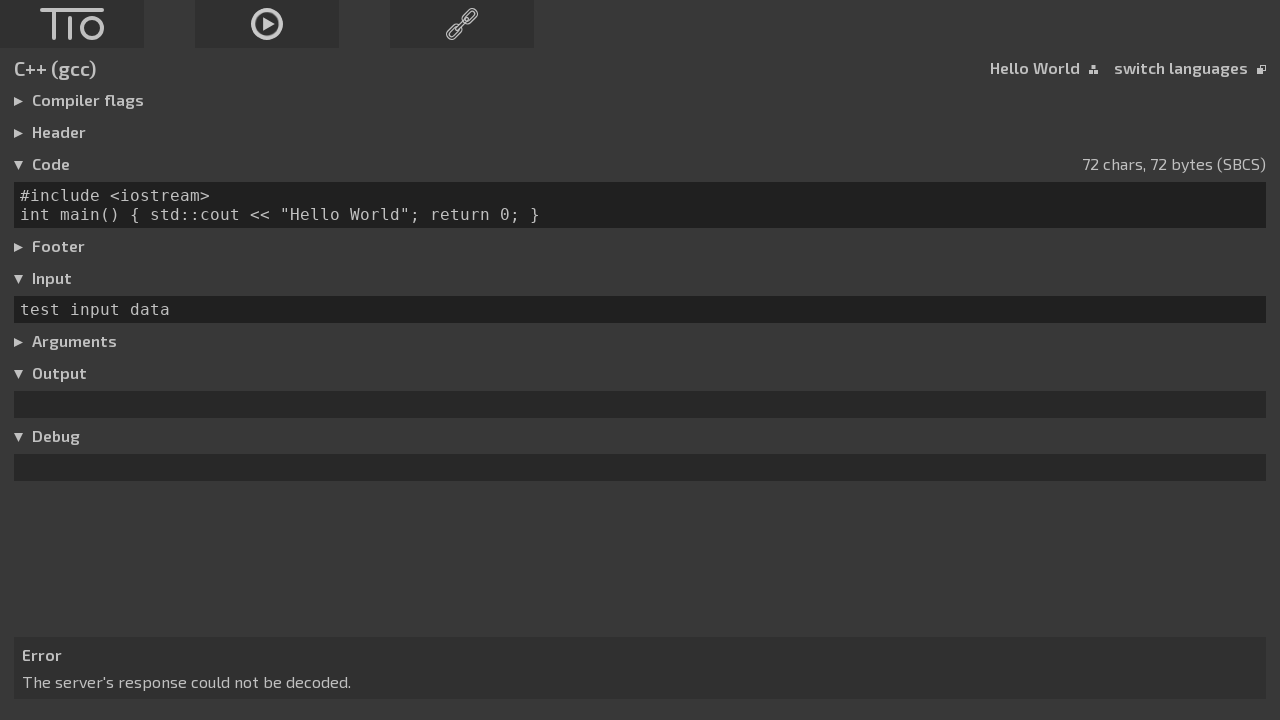

Waited for compilation results
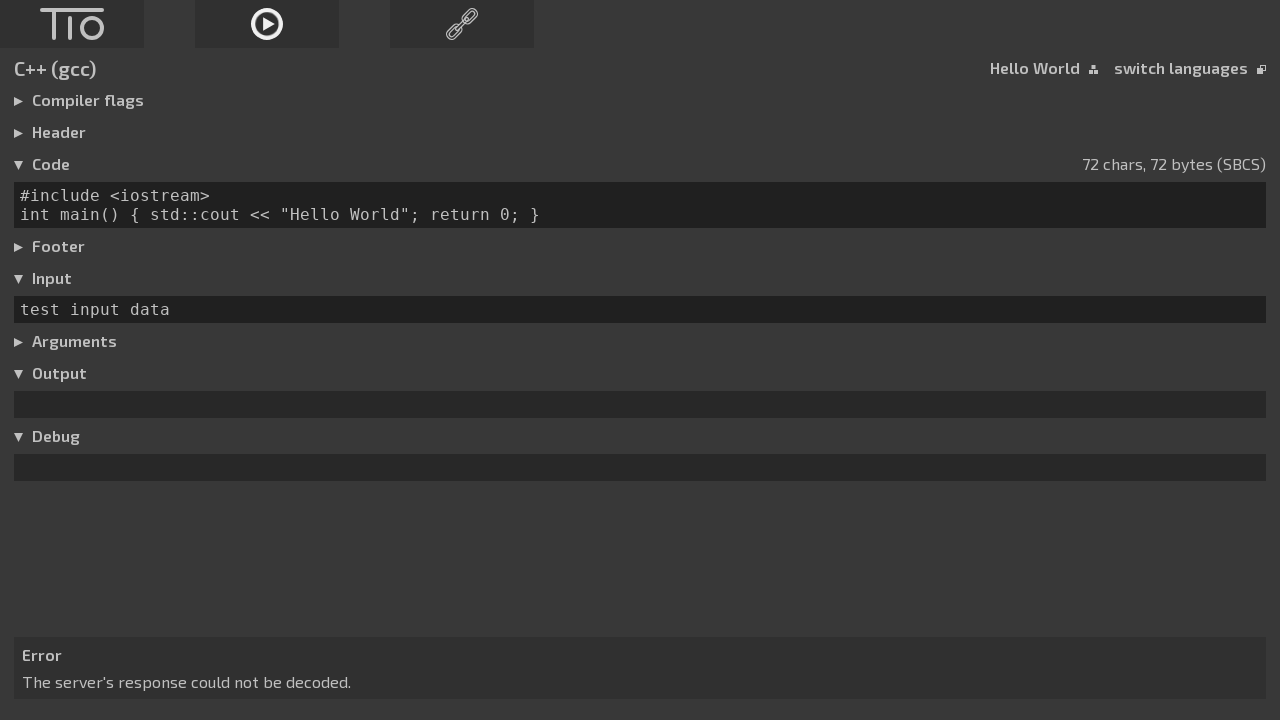

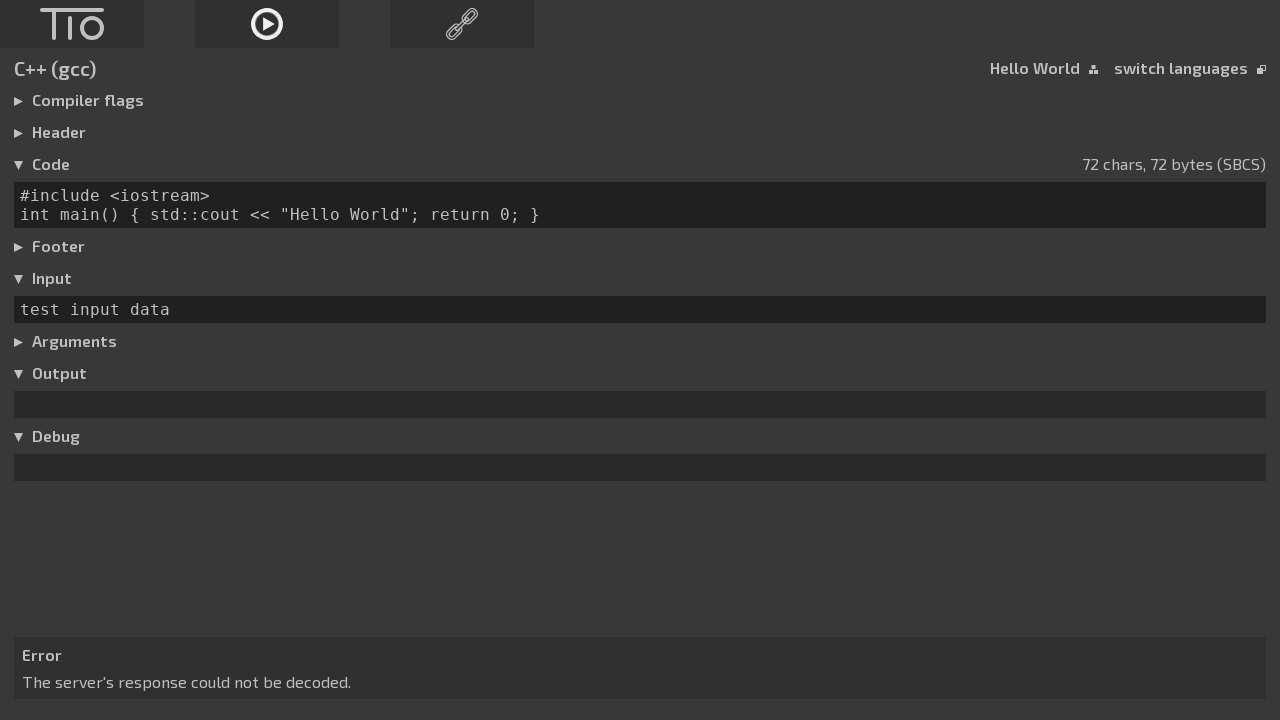